Navigates to the OrangeHRM homepage and maximizes the browser window to verify the page loads correctly.

Starting URL: https://www.orangehrm.com/

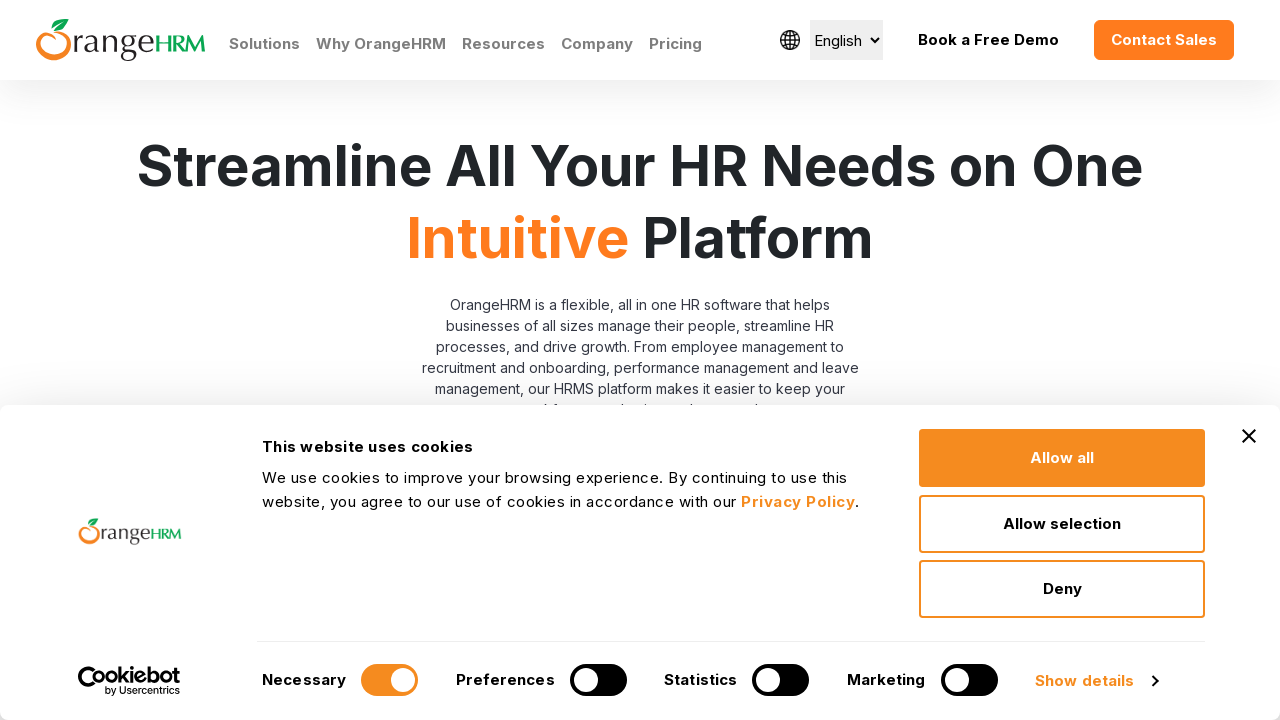

Navigated to OrangeHRM homepage
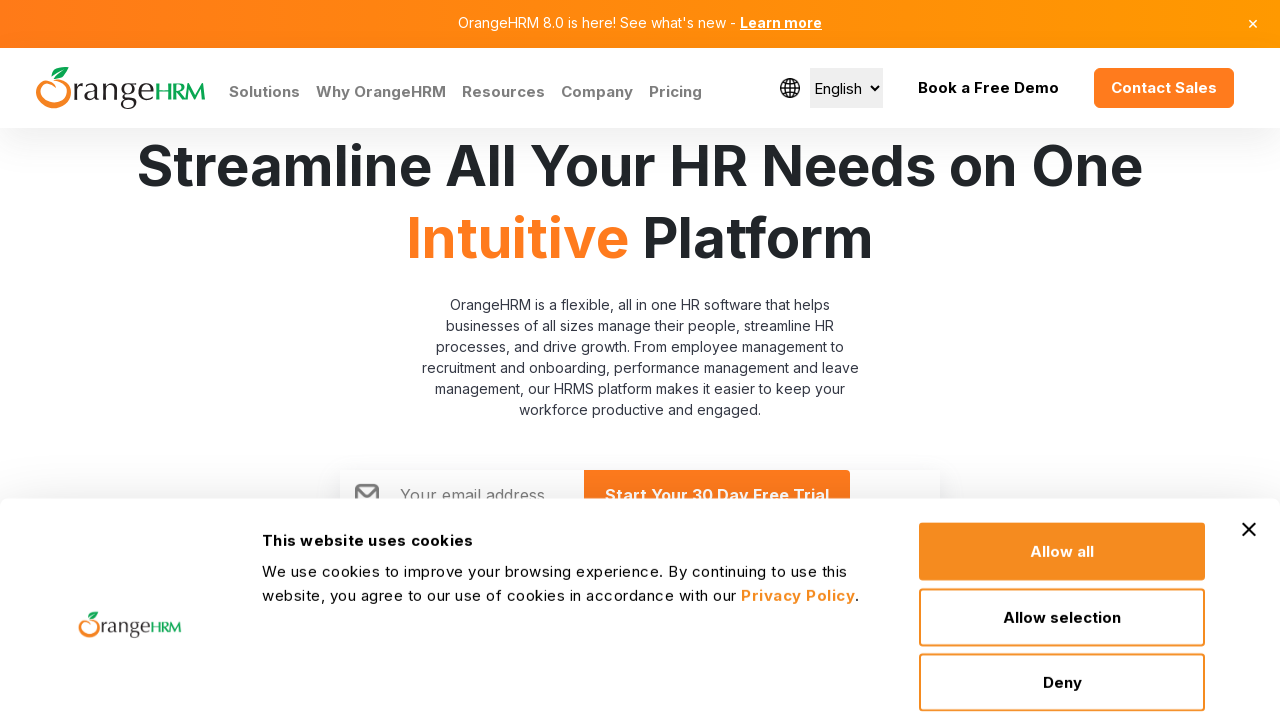

Maximized browser window to 1920x1080
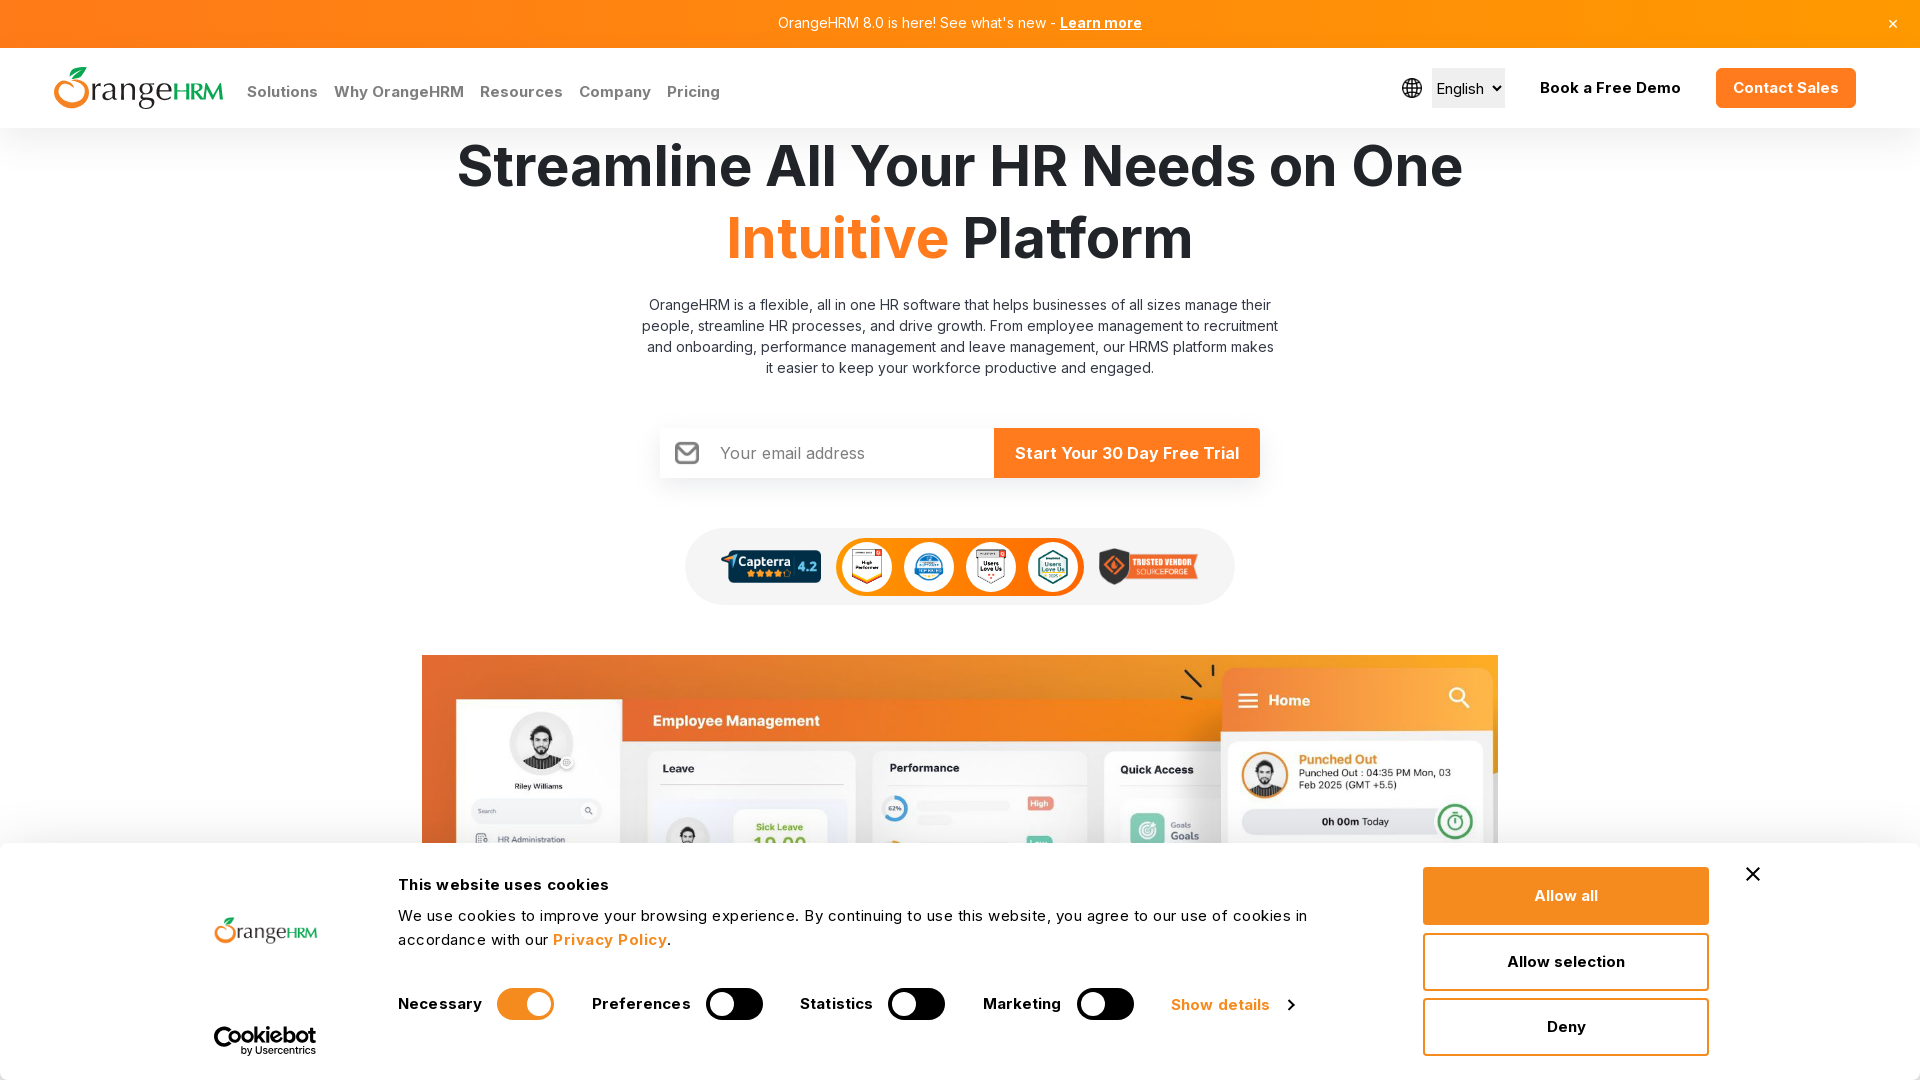

Page fully loaded (networkidle state reached)
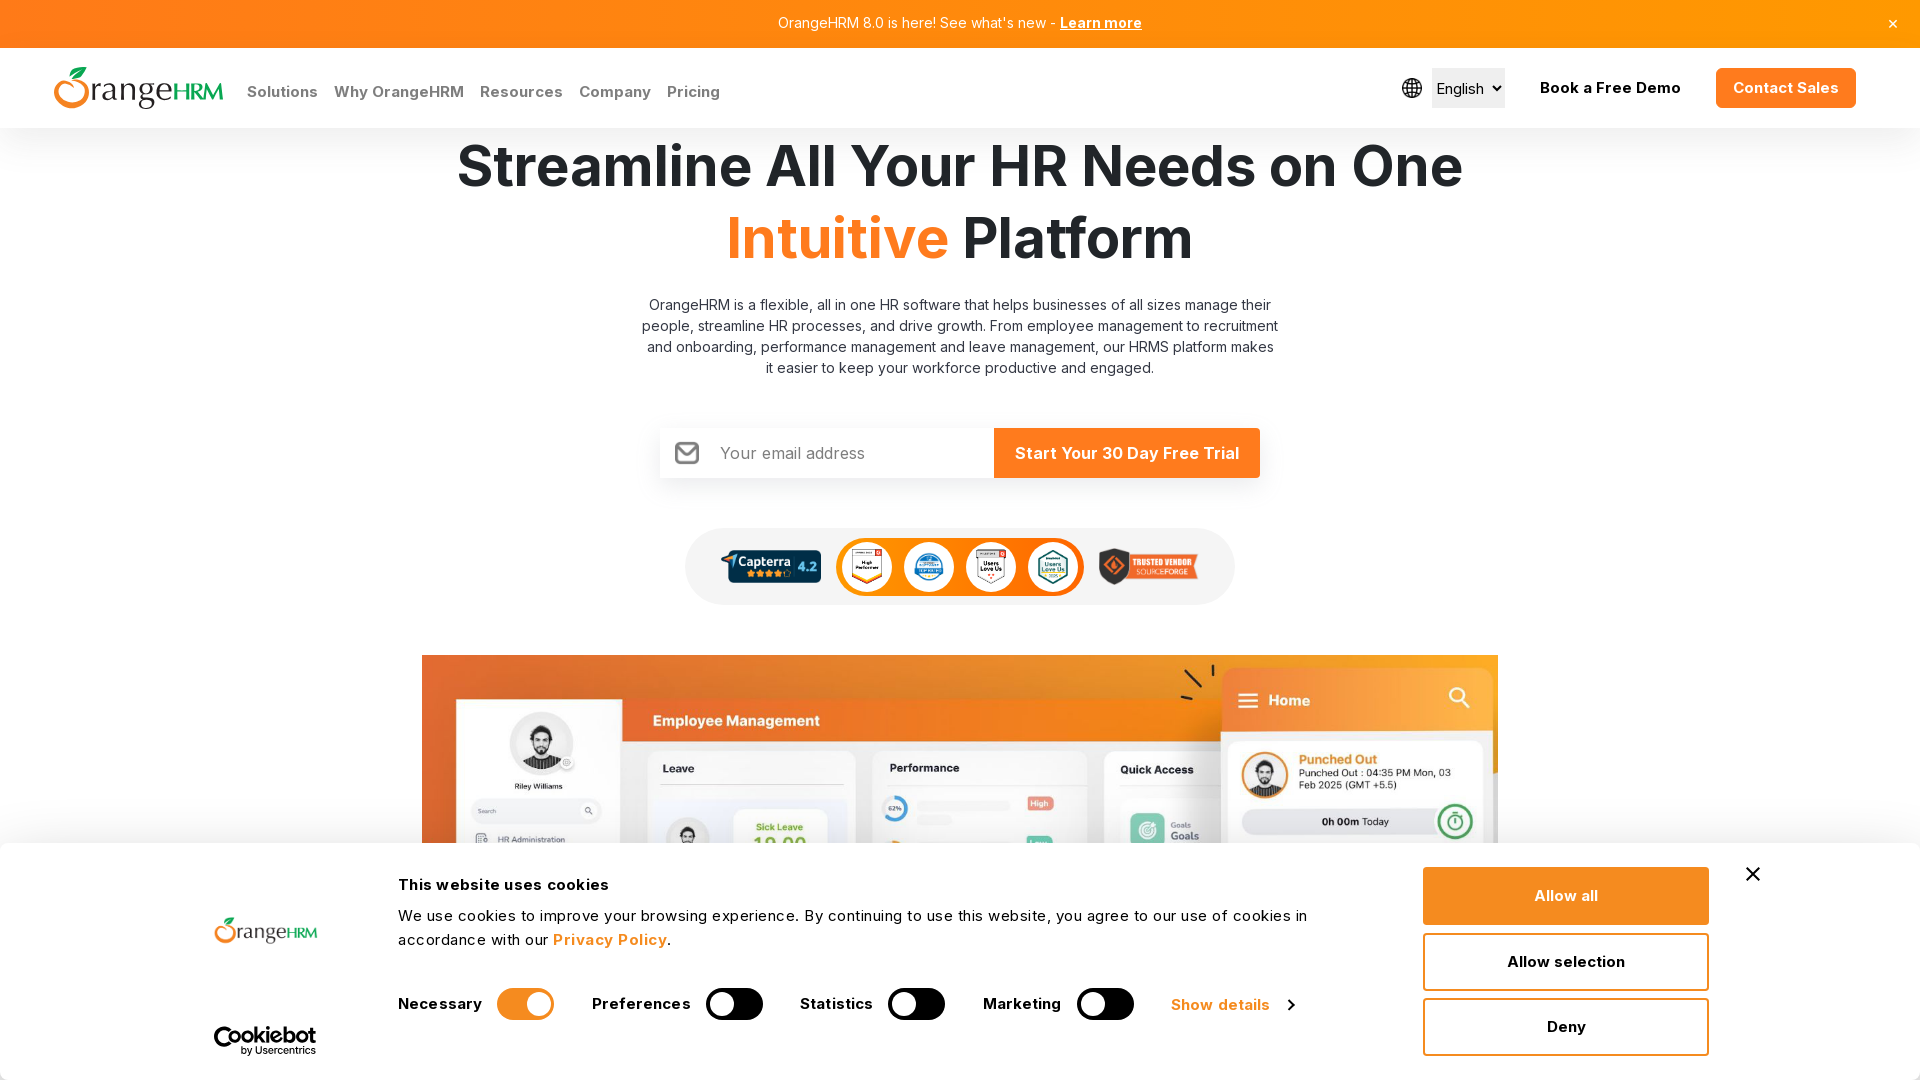

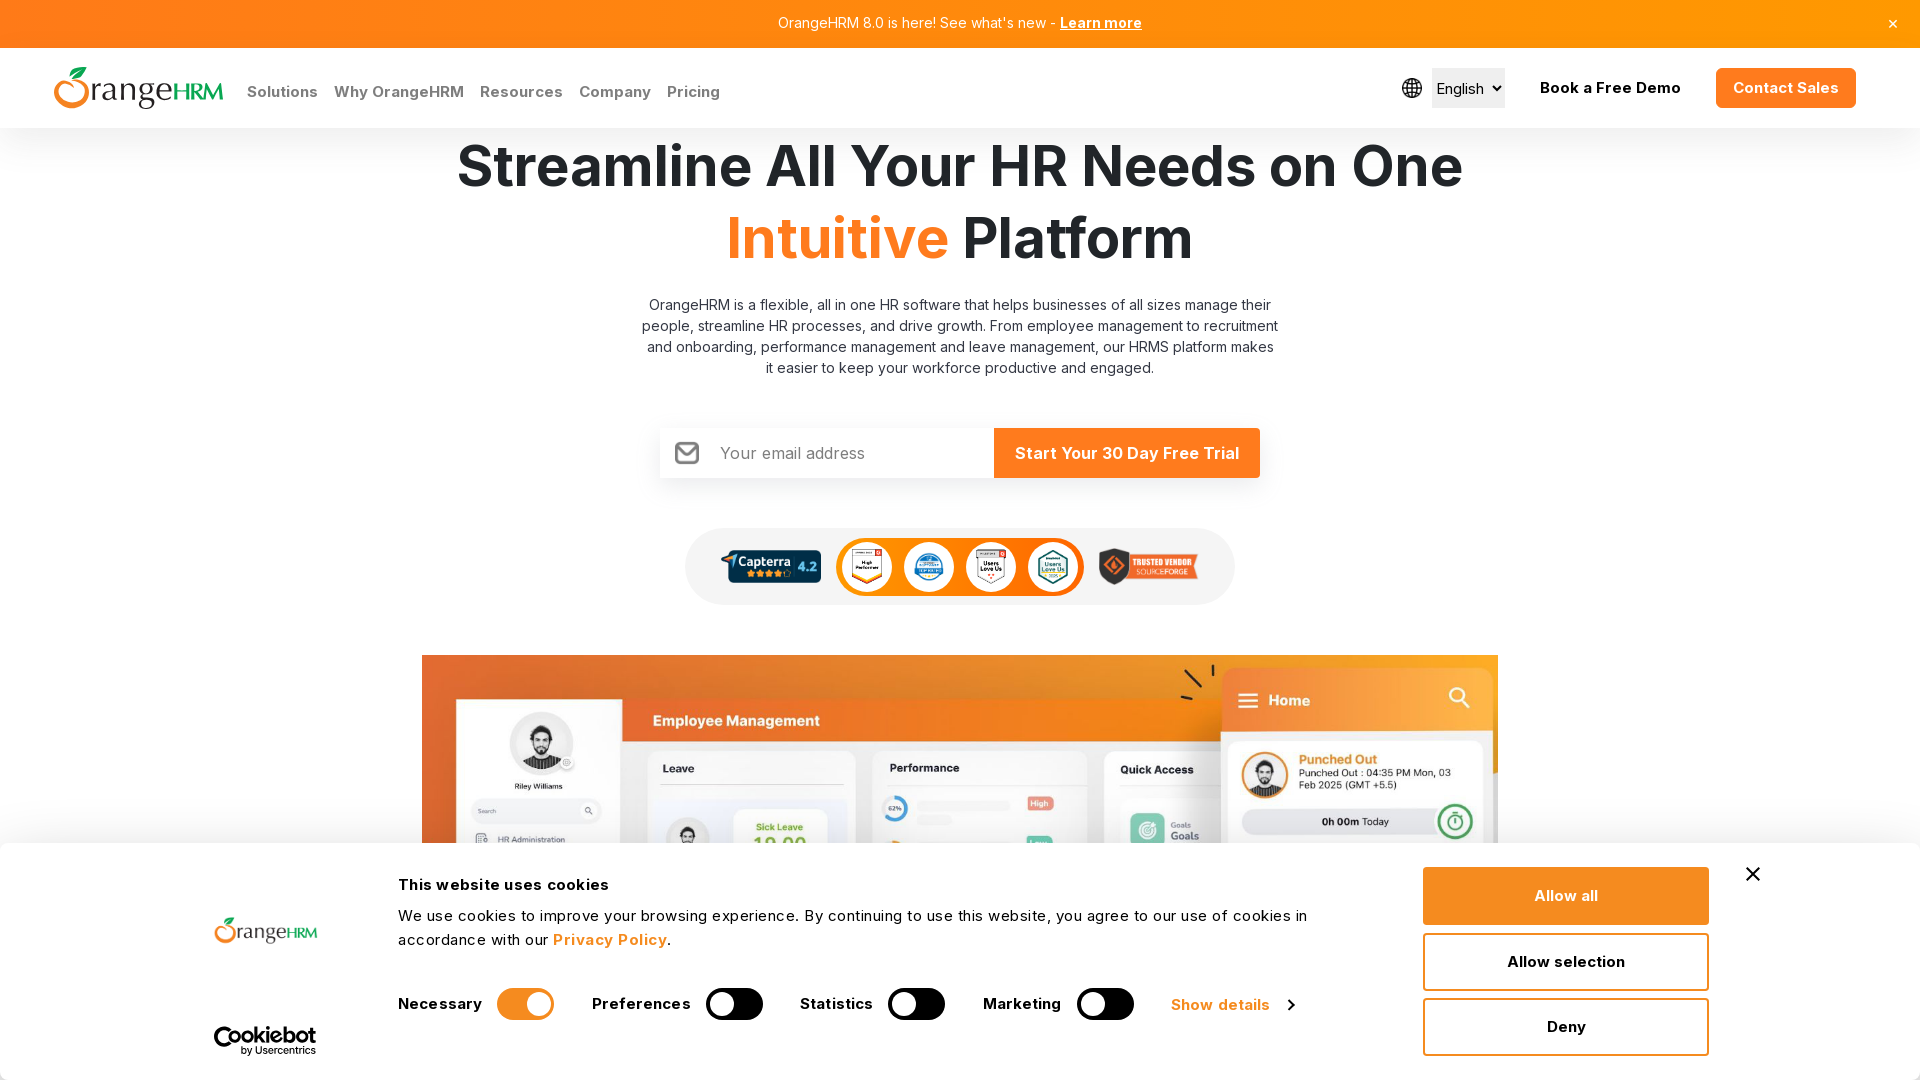